Tests adding a todo item by entering text in the input field and clicking the add button, then verifies the item was added

Starting URL: https://lambdatest.github.io/sample-todo-app/

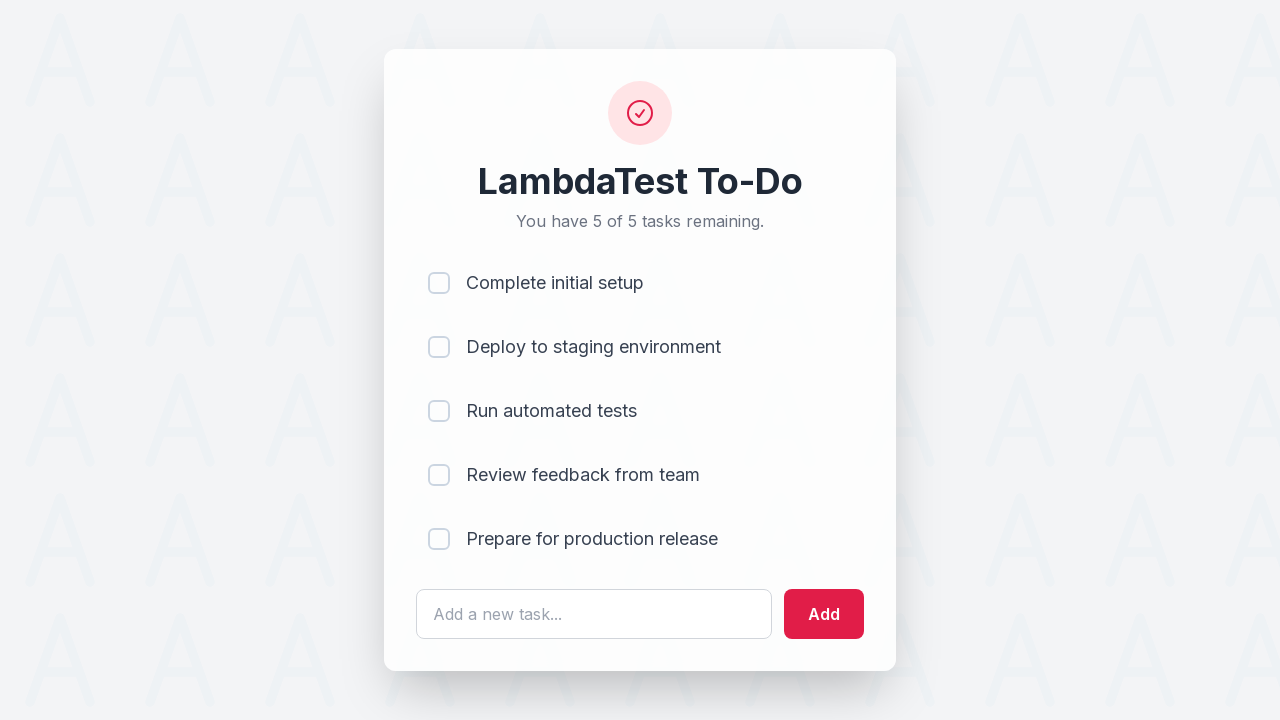

Filled todo input field with 'Testing' on #sampletodotext
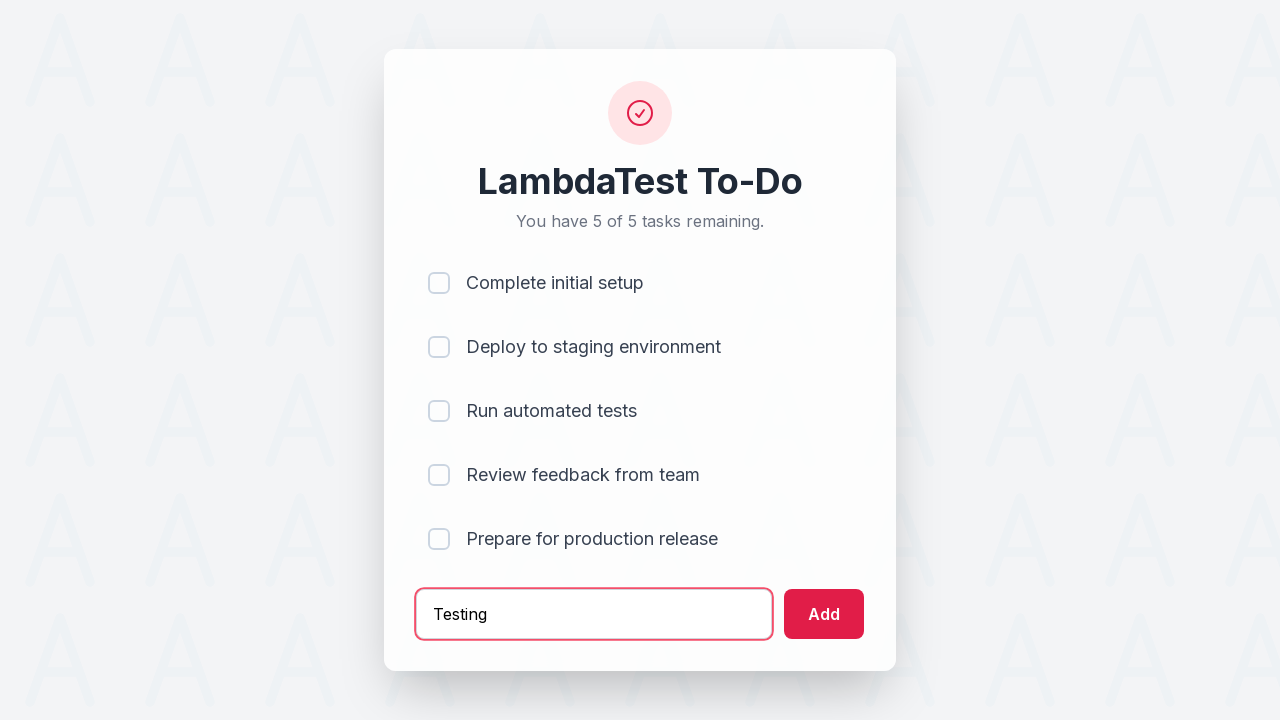

Clicked add button to create todo item at (824, 614) on #addbutton
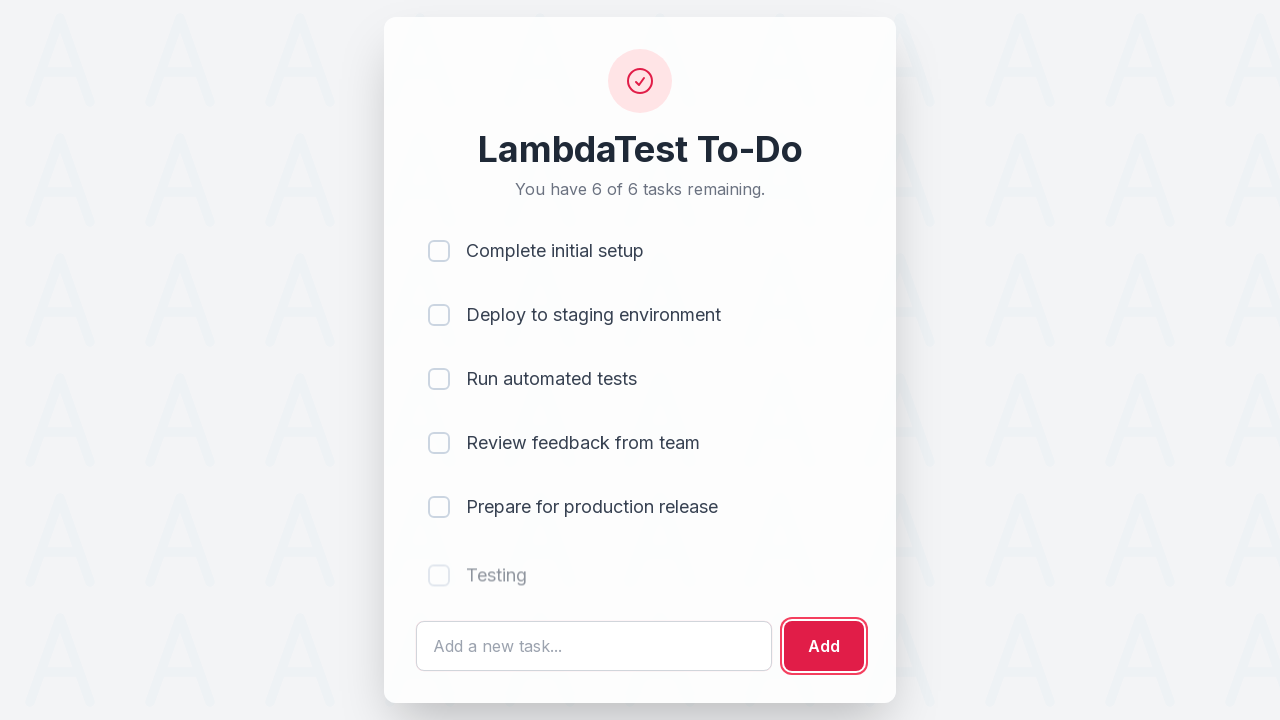

Todo item appeared in the list
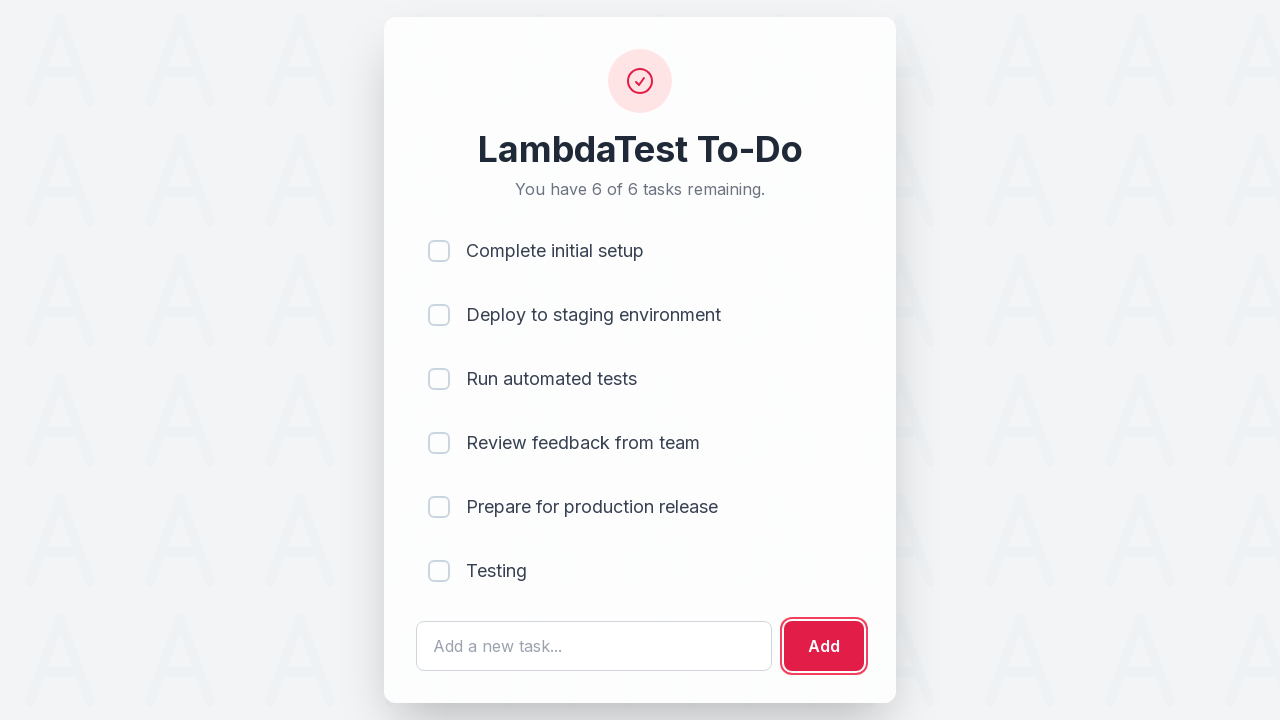

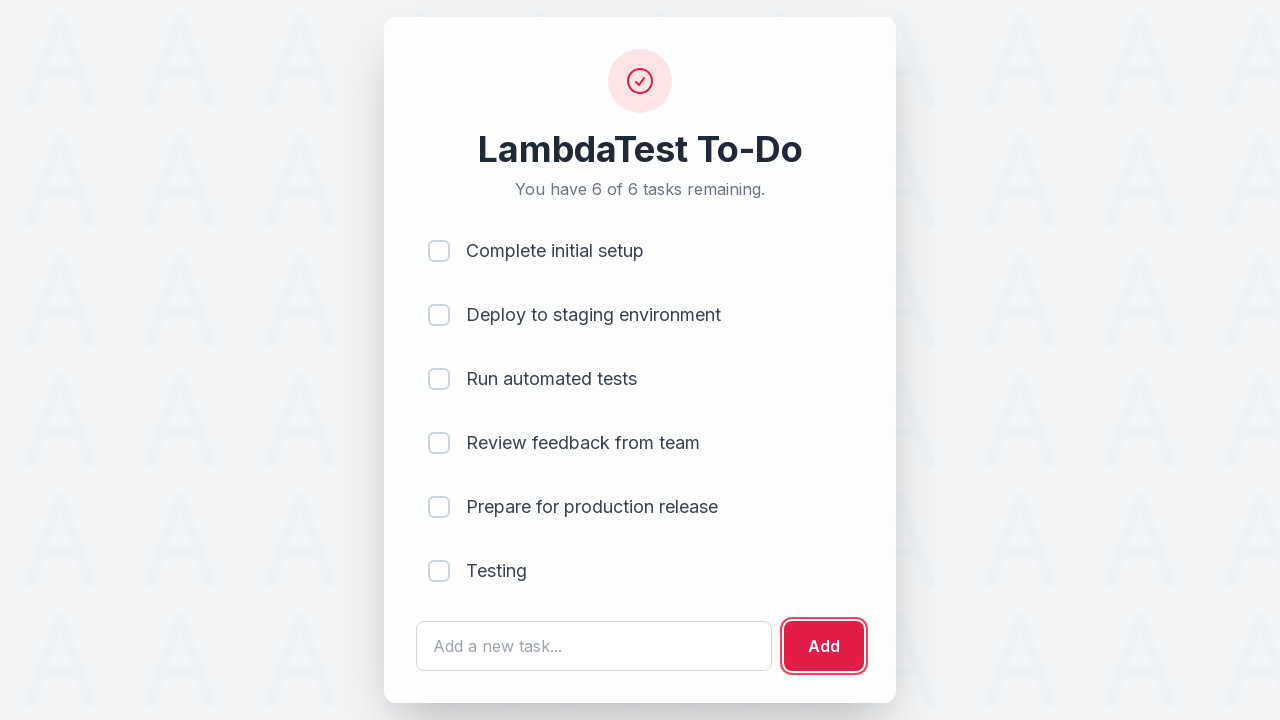